Tests browser navigation methods by navigating between two websites, then using back, forward, and refresh browser controls

Starting URL: https://www.mirasys.com/

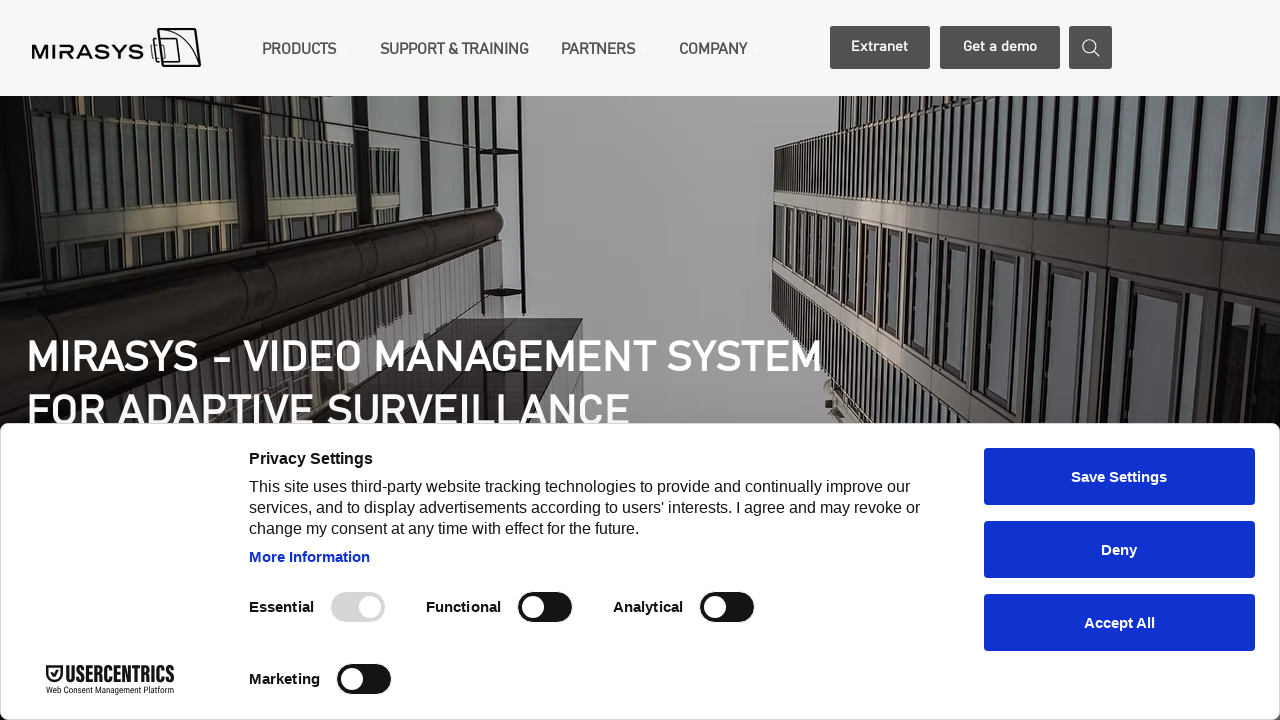

Navigated to Netflix website
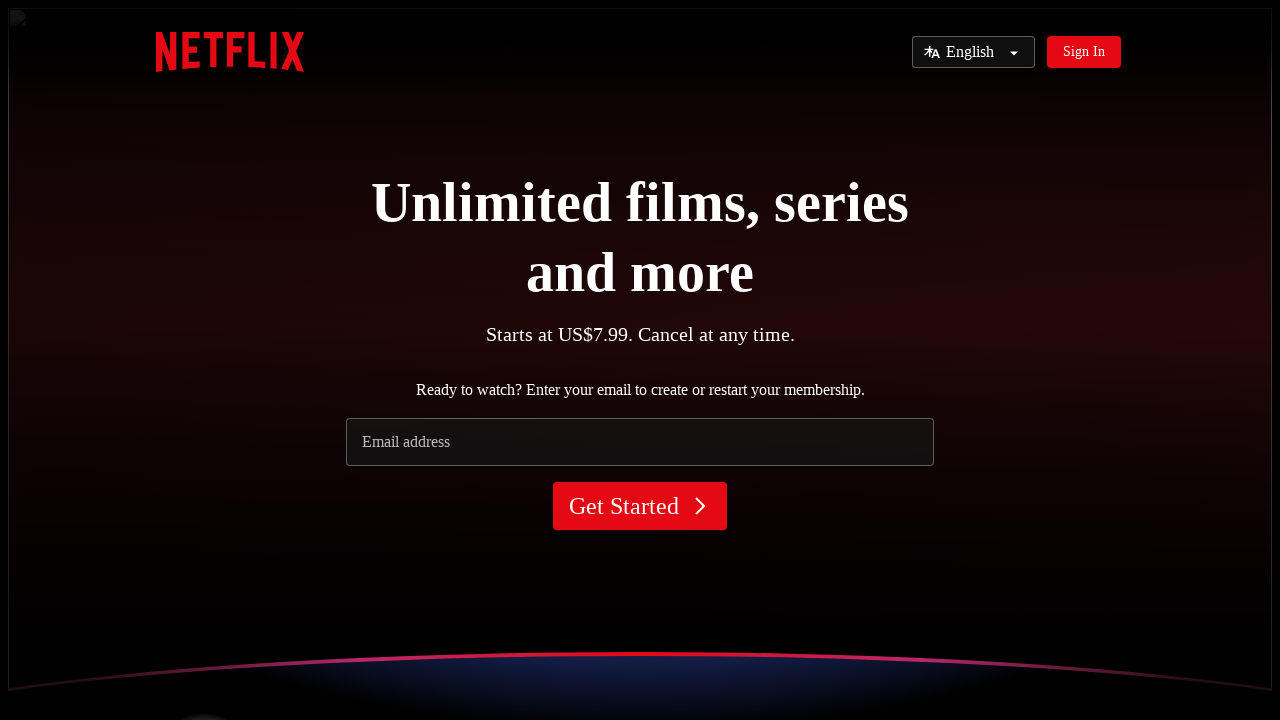

Navigated back to Mirasys website
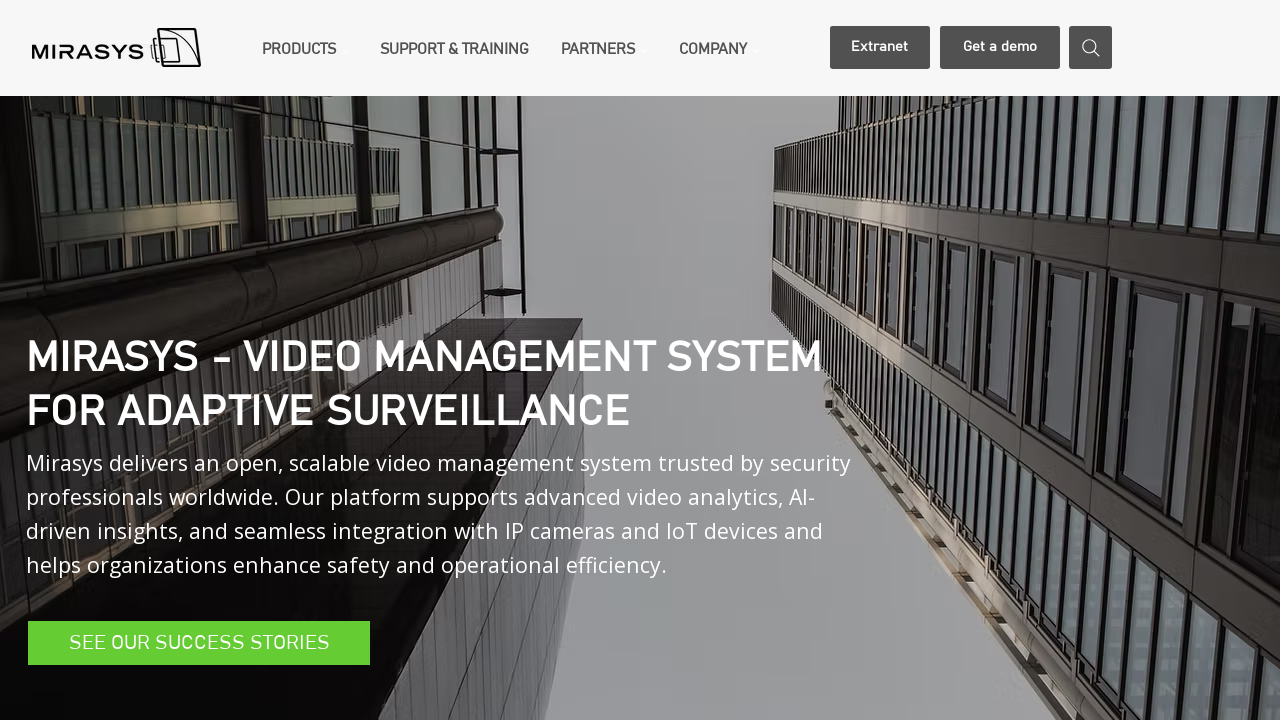

Navigated forward to Netflix website
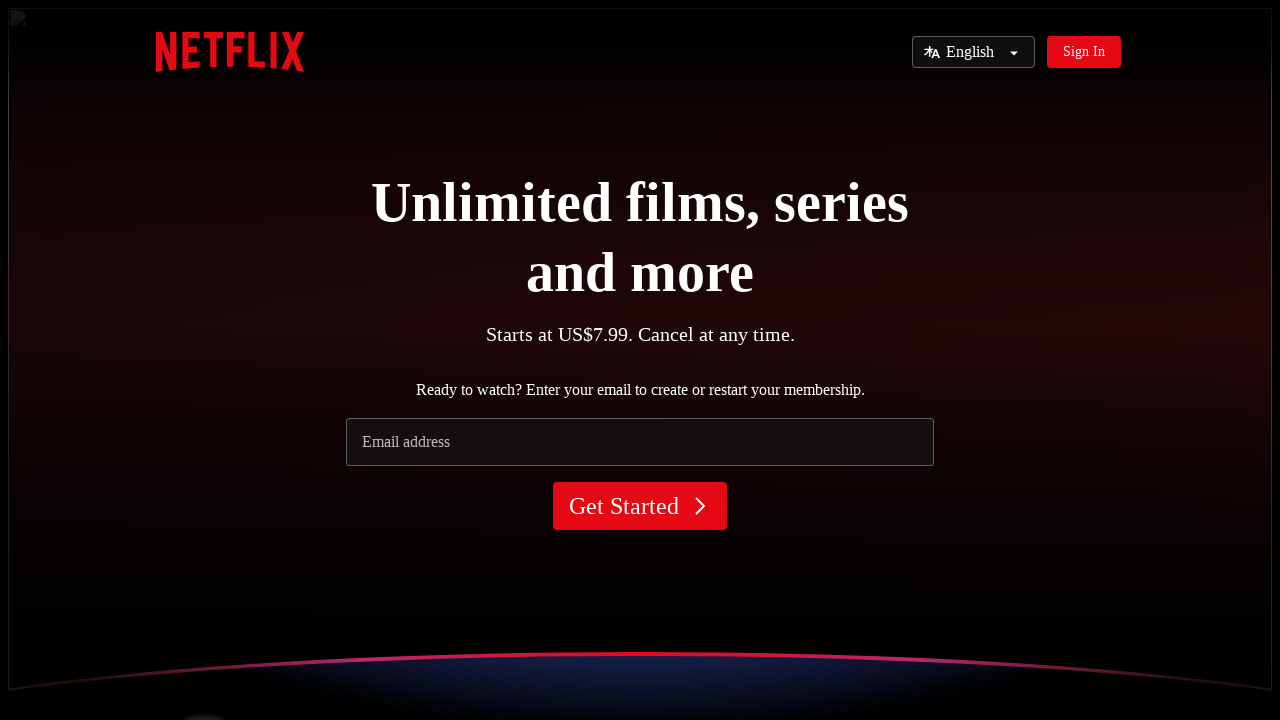

Refreshed the current page
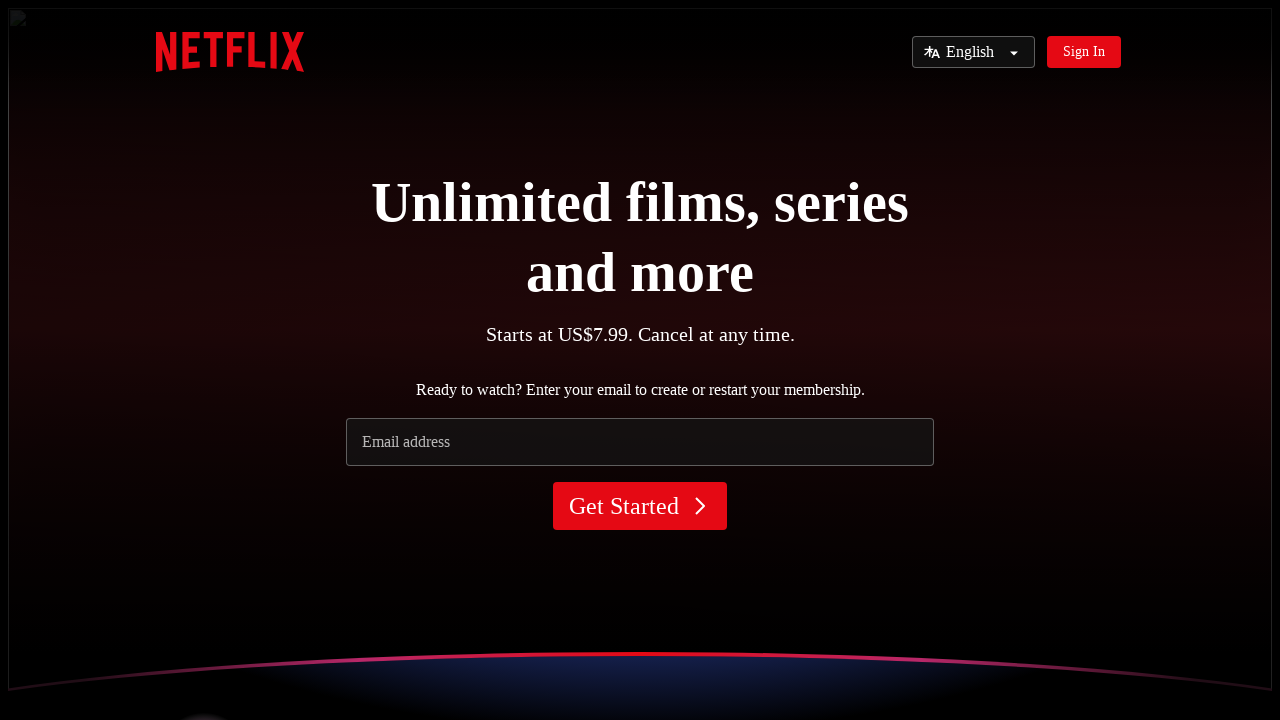

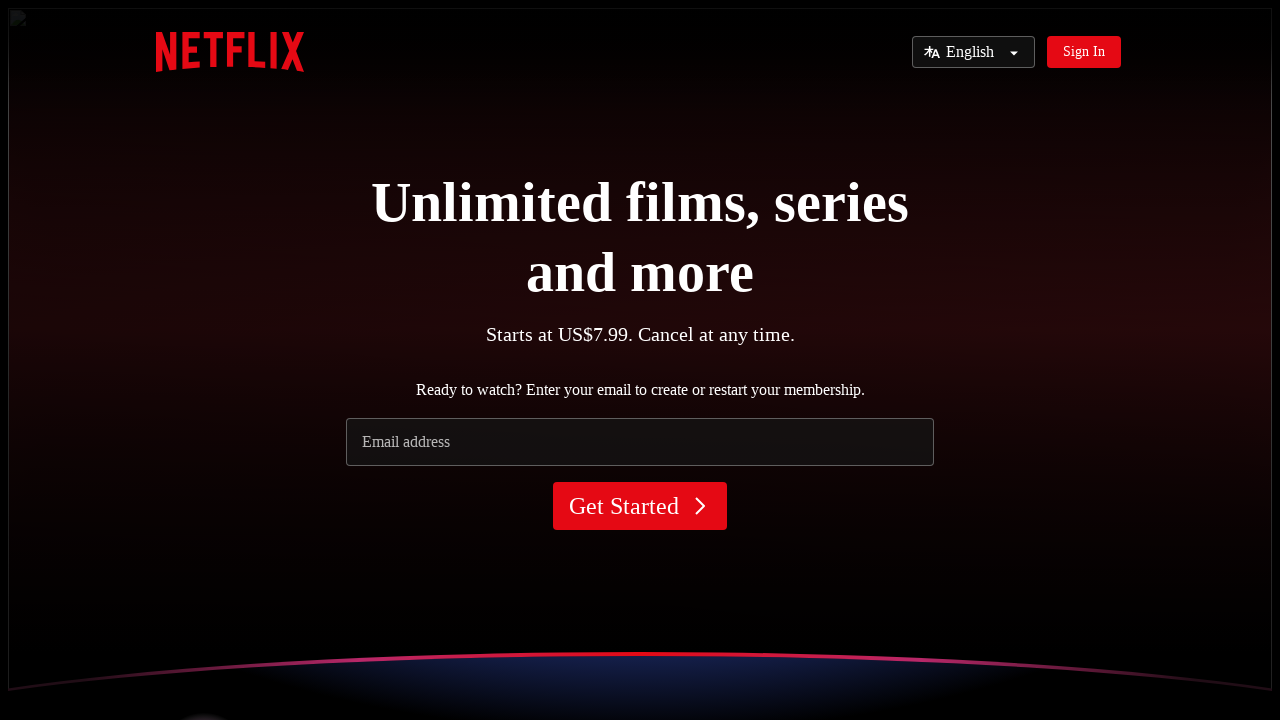